Tests that edits are cancelled when pressing Escape key

Starting URL: https://demo.playwright.dev/todomvc

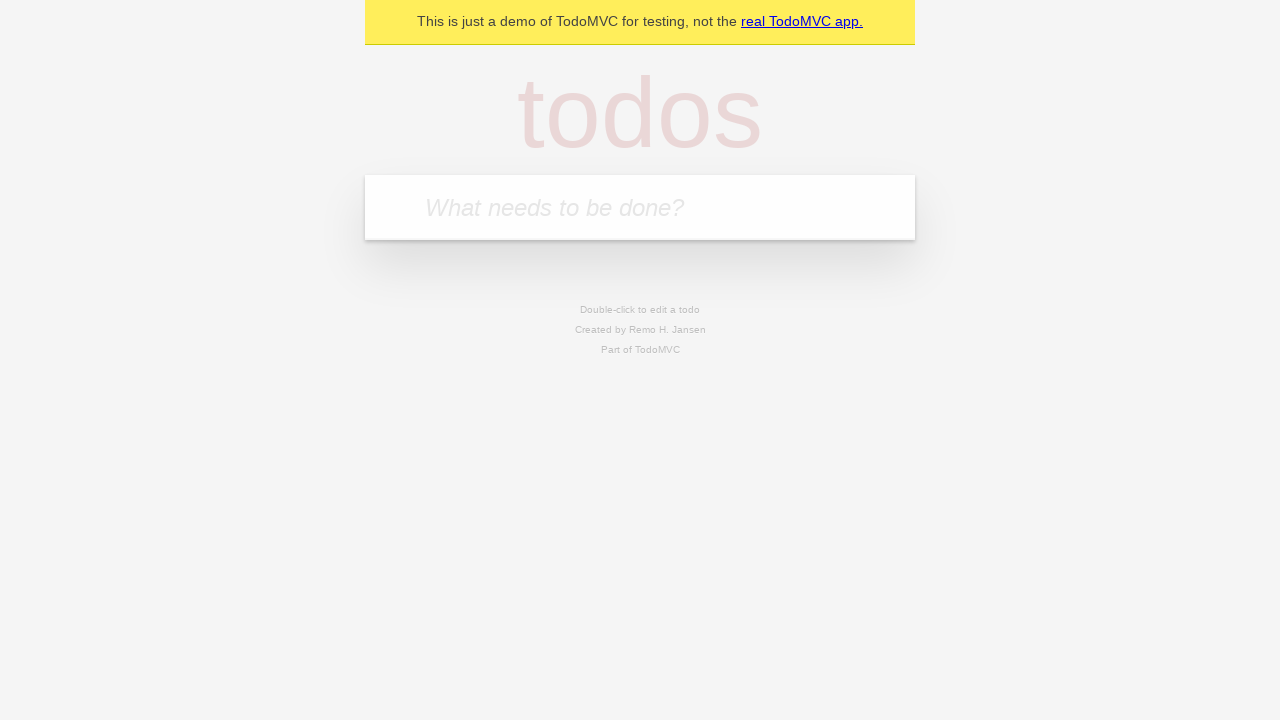

Filled first todo input with 'buy some cheese' on internal:attr=[placeholder="What needs to be done?"i]
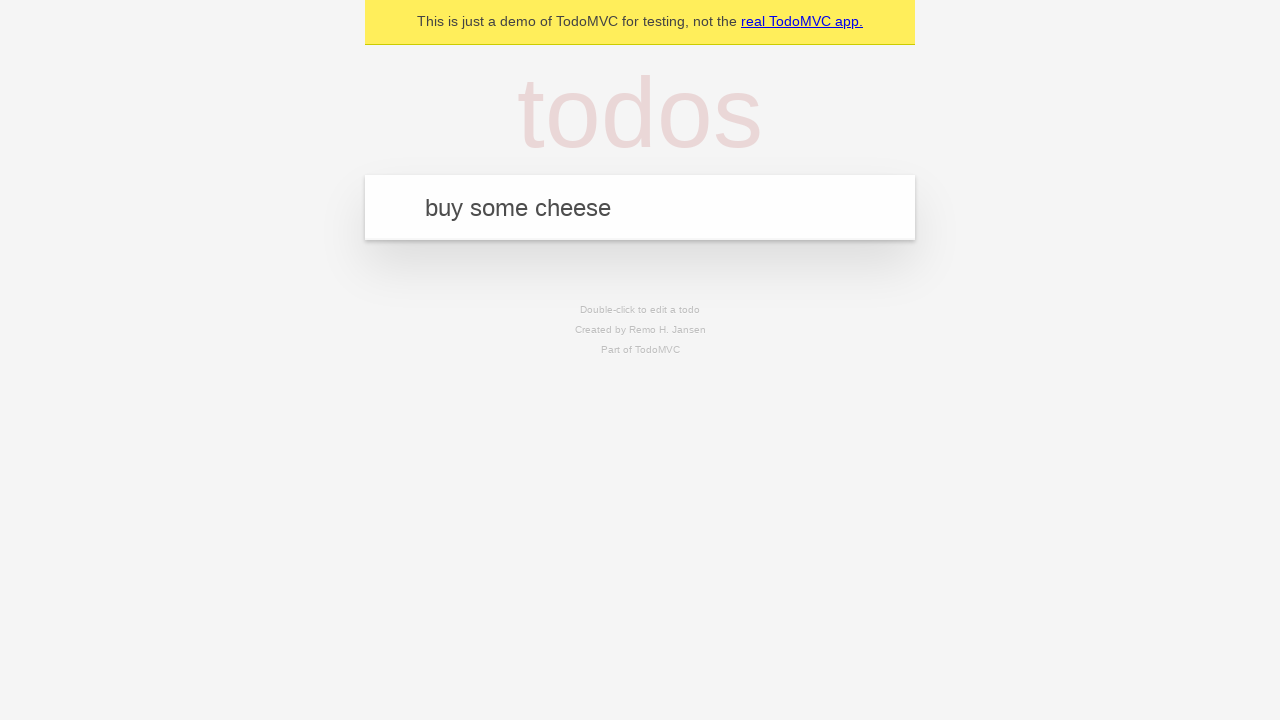

Pressed Enter to create first todo on internal:attr=[placeholder="What needs to be done?"i]
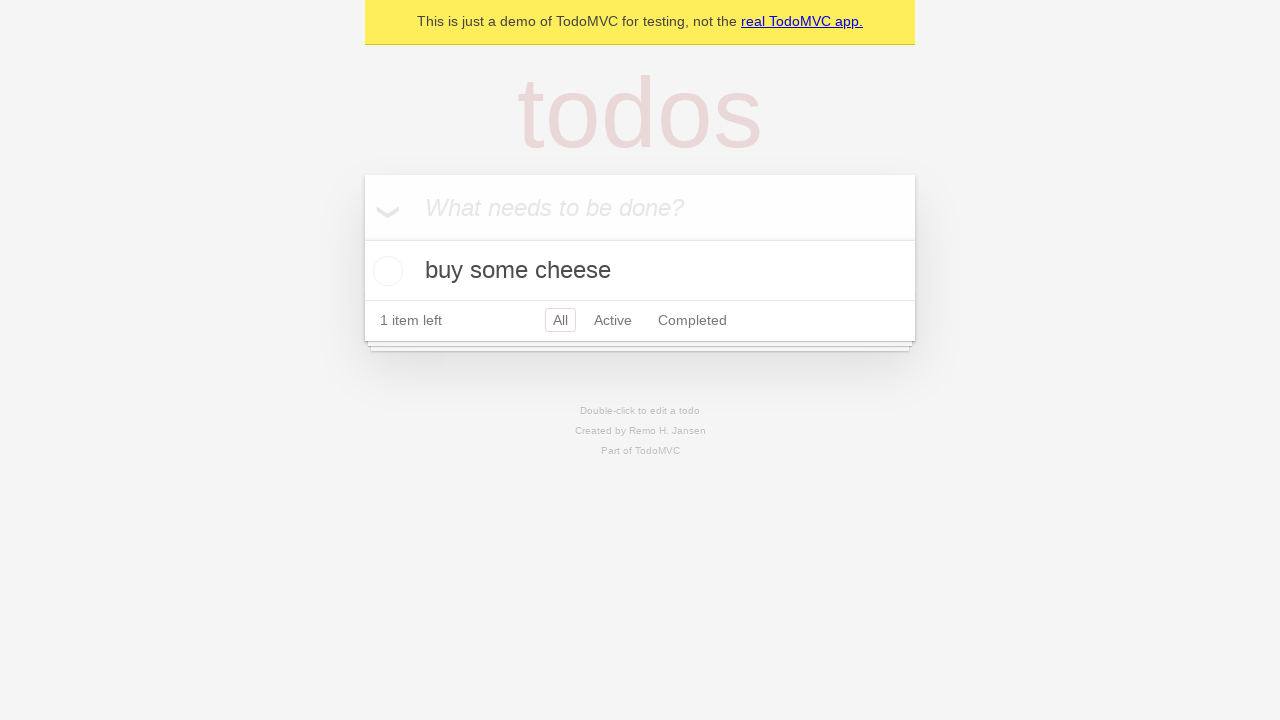

Filled second todo input with 'feed the cat' on internal:attr=[placeholder="What needs to be done?"i]
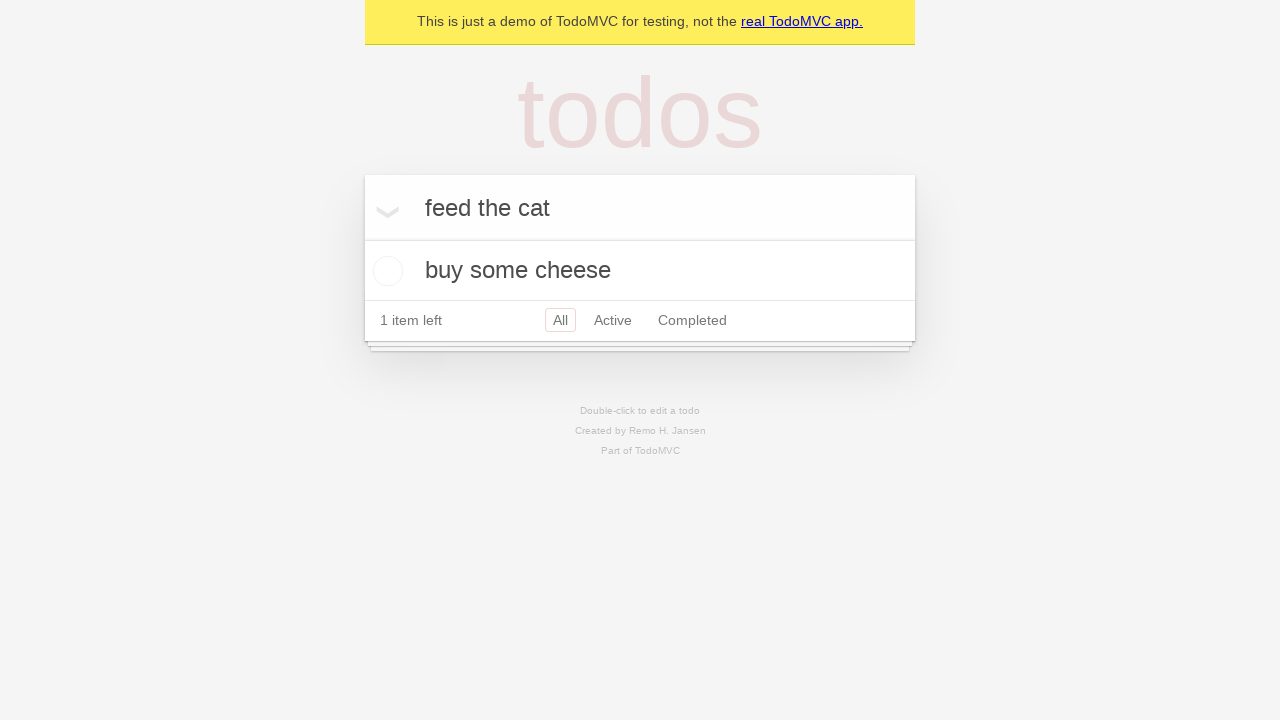

Pressed Enter to create second todo on internal:attr=[placeholder="What needs to be done?"i]
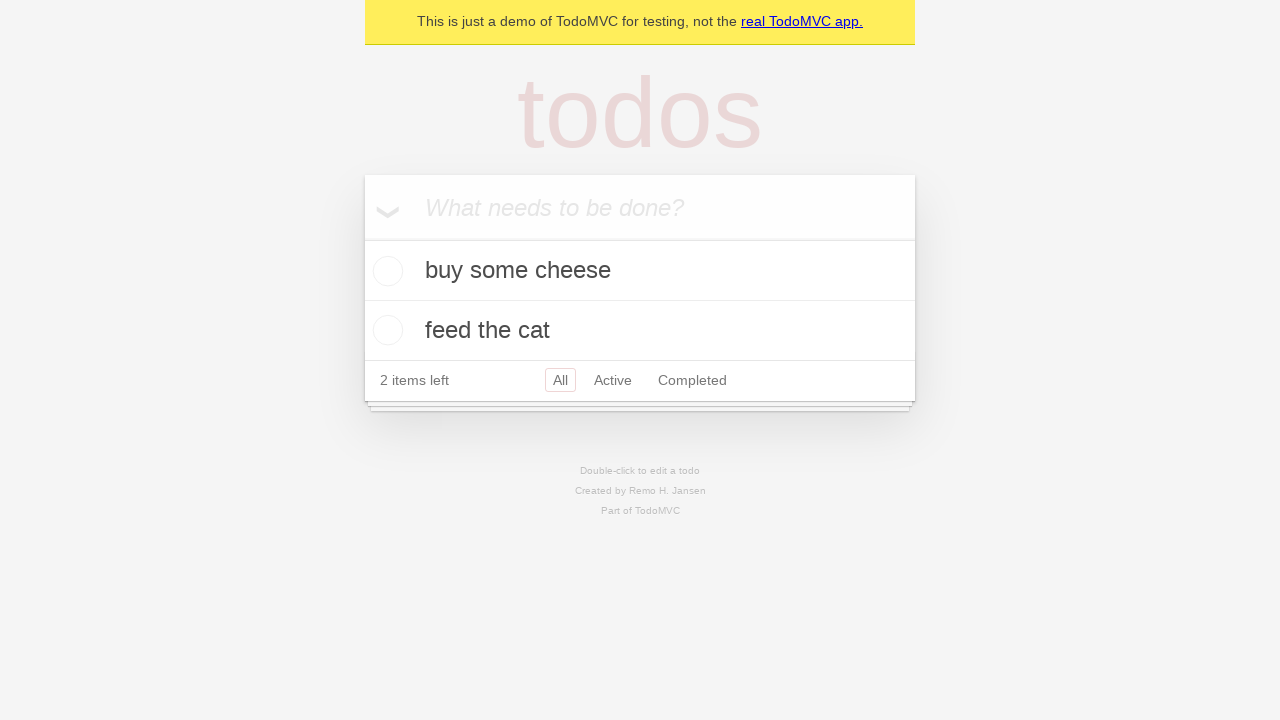

Filled third todo input with 'book a doctors appointment' on internal:attr=[placeholder="What needs to be done?"i]
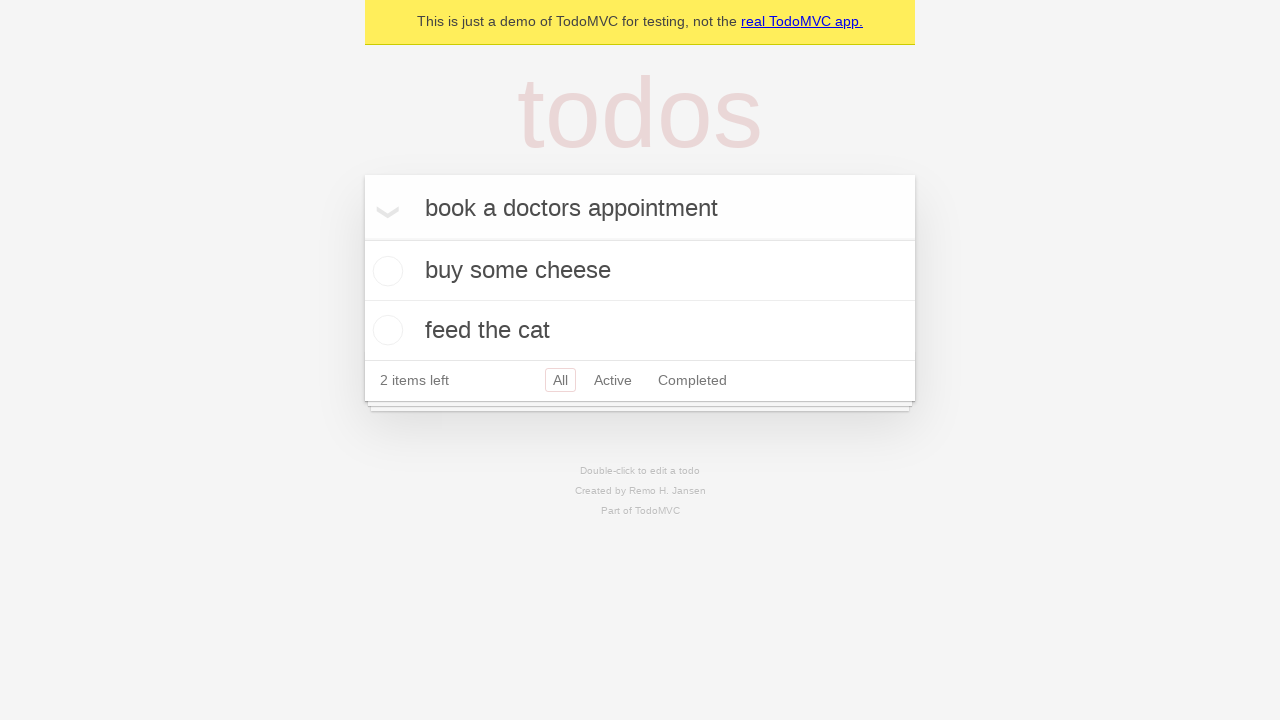

Pressed Enter to create third todo on internal:attr=[placeholder="What needs to be done?"i]
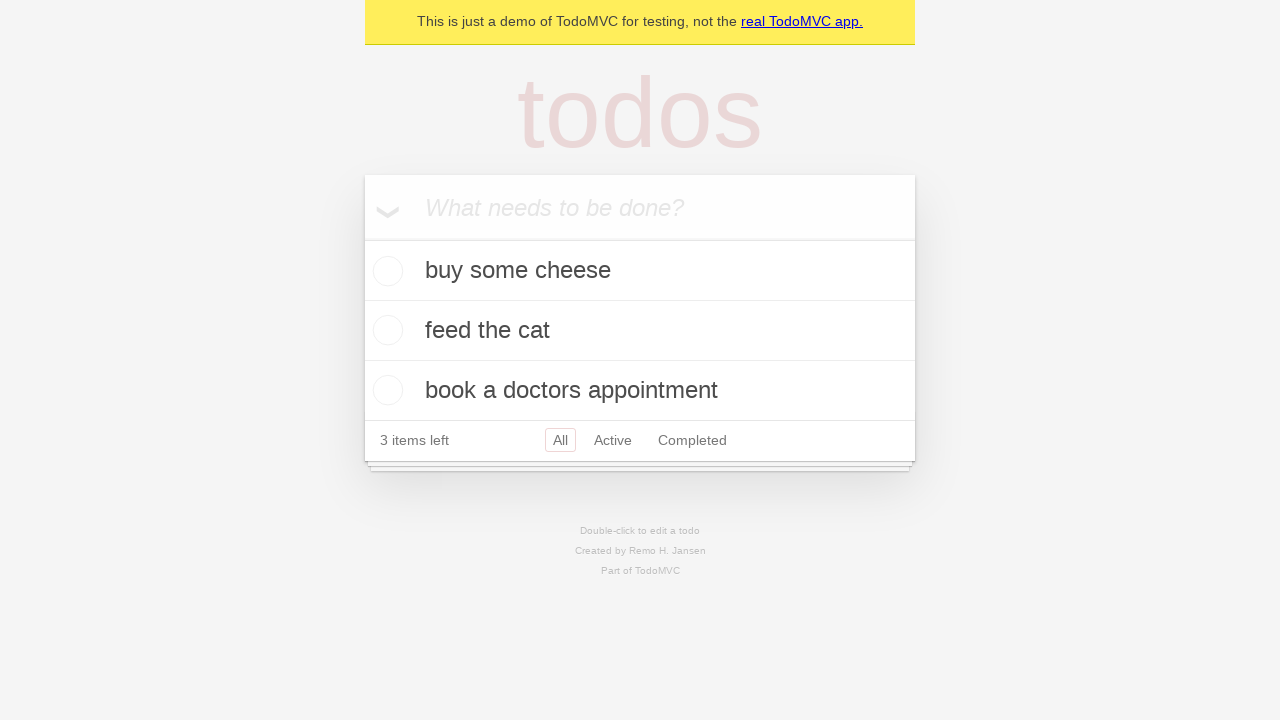

Double-clicked second todo item to enter edit mode at (640, 331) on internal:testid=[data-testid="todo-item"s] >> nth=1
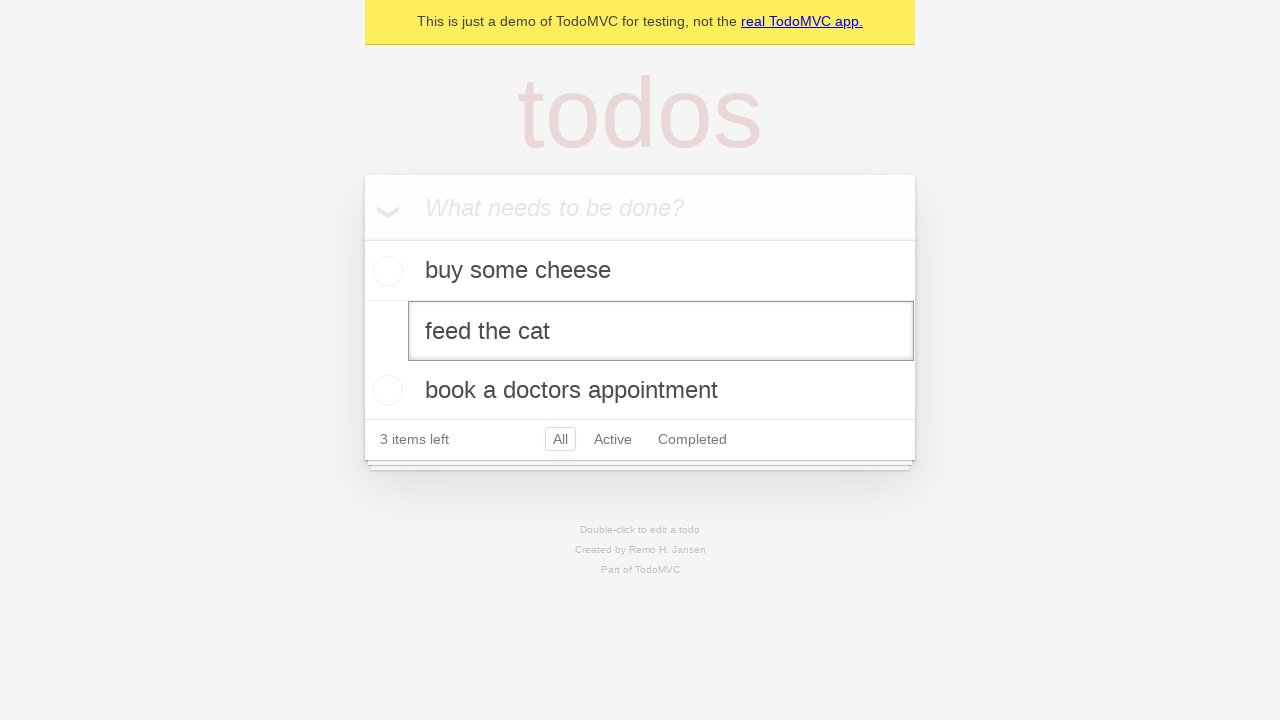

Filled edit textbox with 'buy some sausages' on internal:testid=[data-testid="todo-item"s] >> nth=1 >> internal:role=textbox[nam
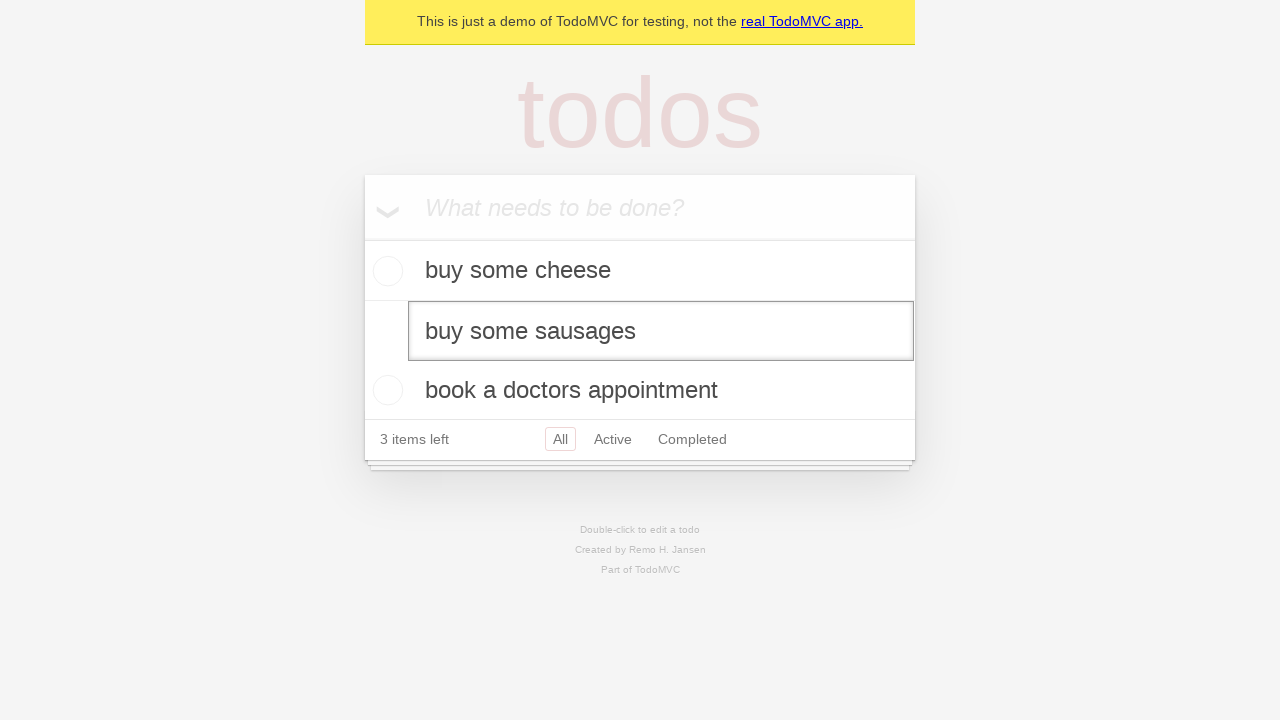

Pressed Escape key to cancel edits on internal:testid=[data-testid="todo-item"s] >> nth=1 >> internal:role=textbox[nam
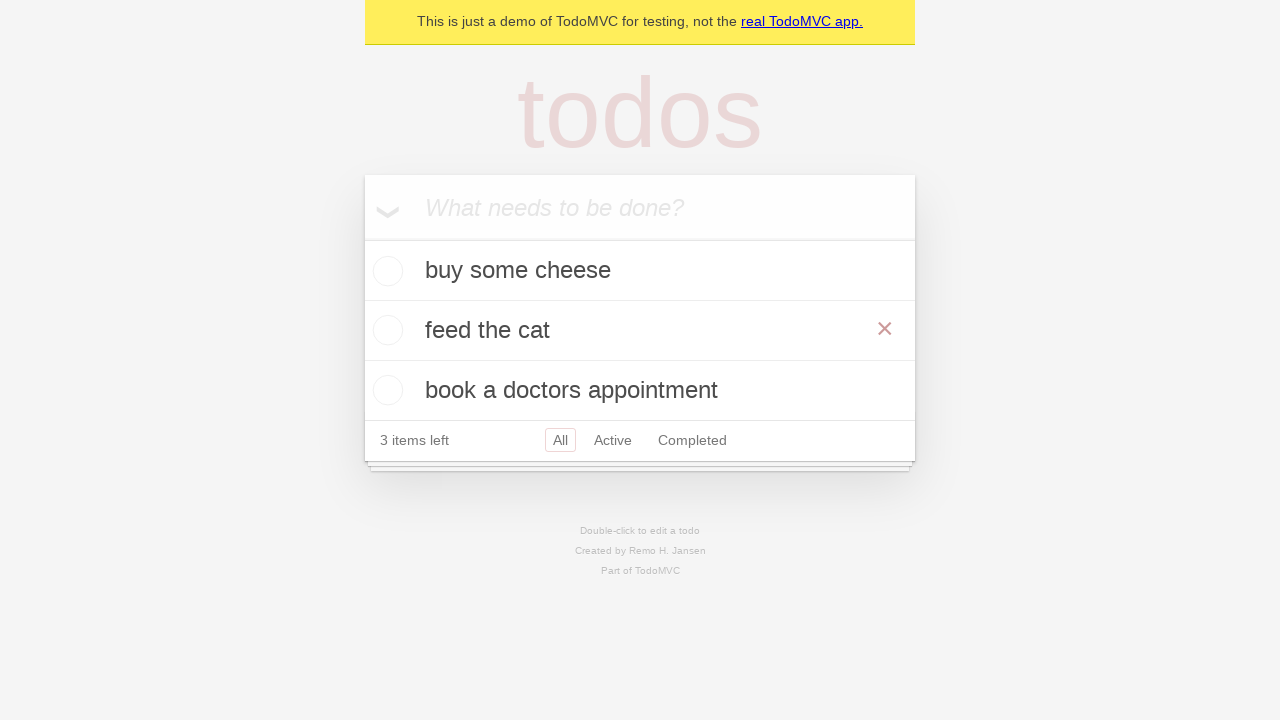

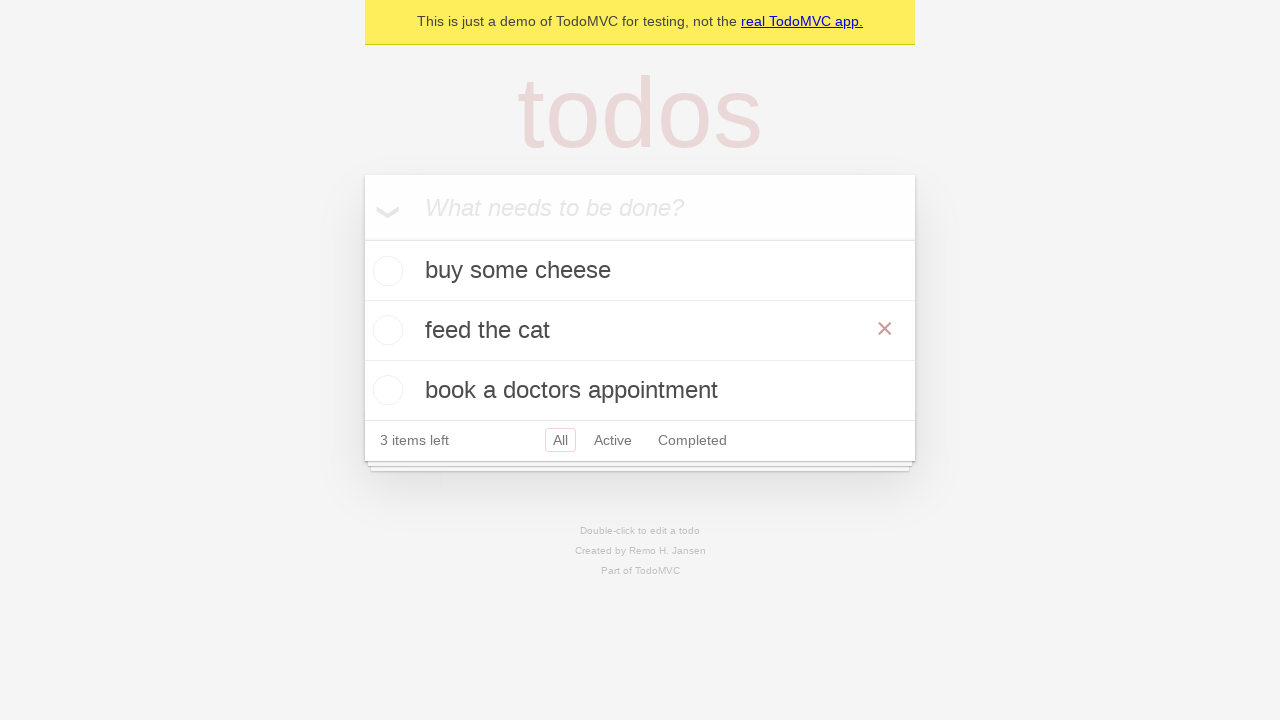